Navigates to W3Schools HTML tables page and interacts with a static web table by counting headers and iterating through table rows to extract company names

Starting URL: https://www.w3schools.com/html/html_tables.asp

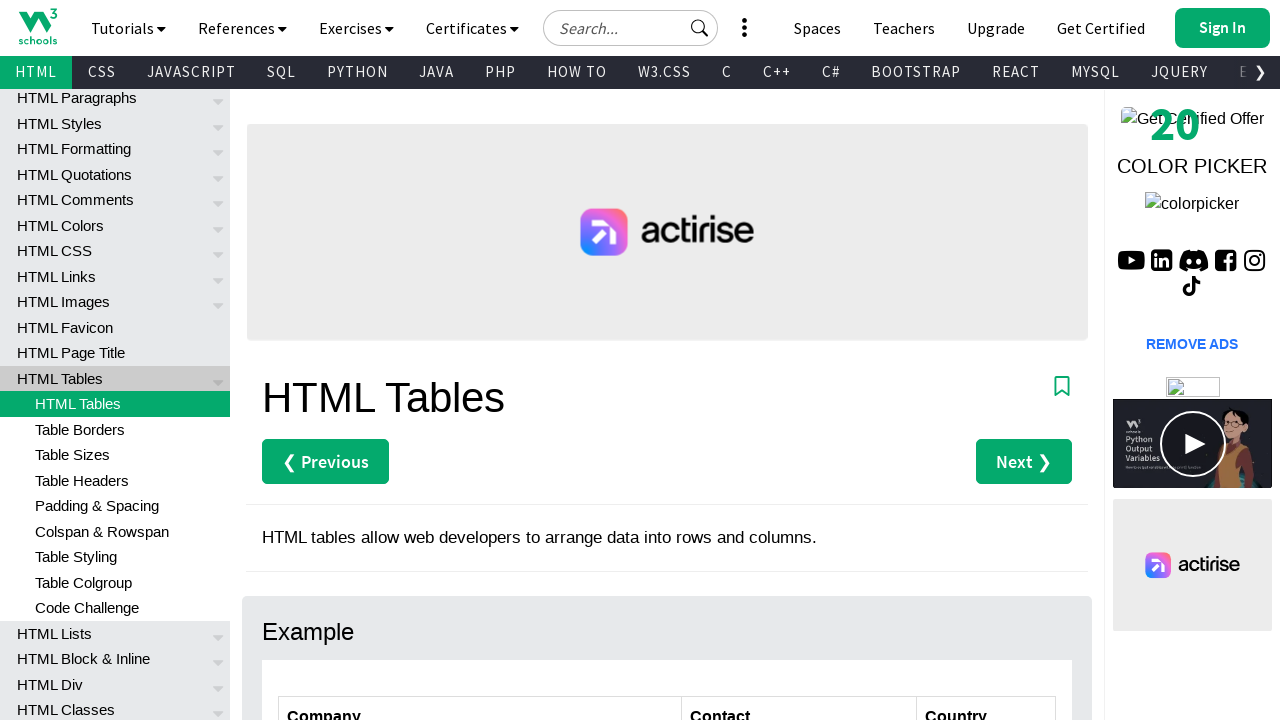

Navigated to W3Schools HTML tables page
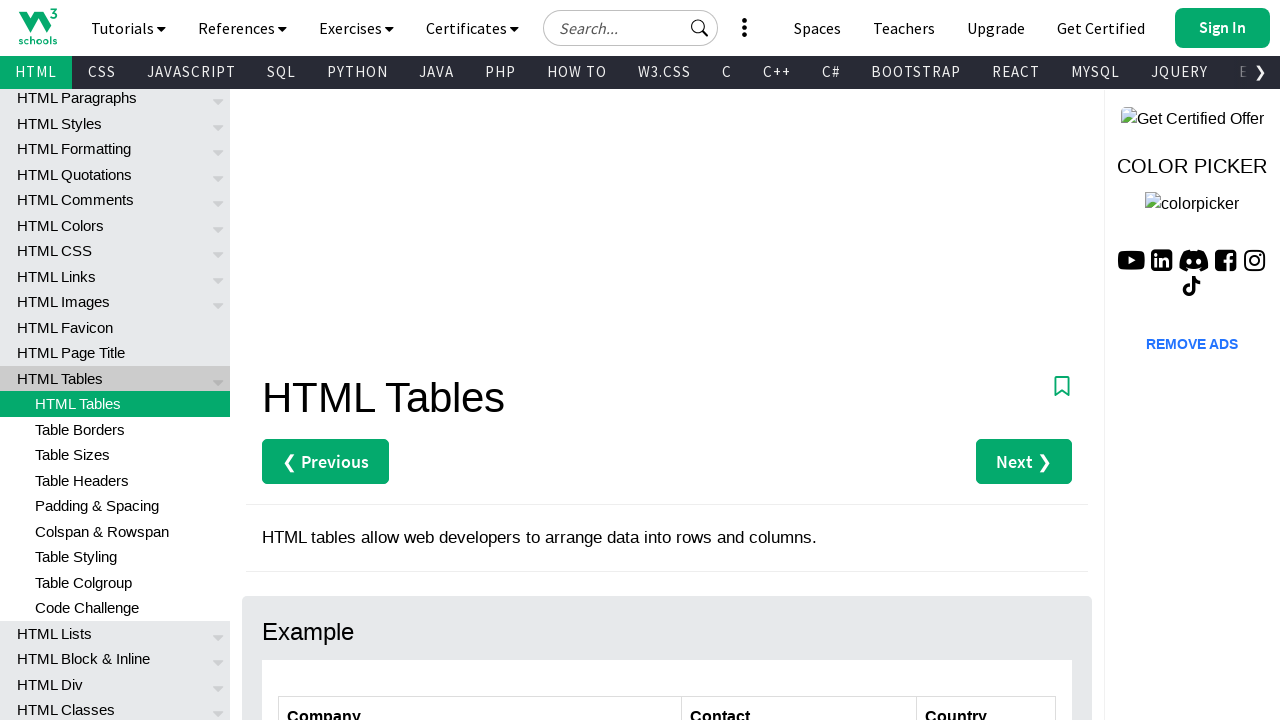

Counted table headers: 3 headers found
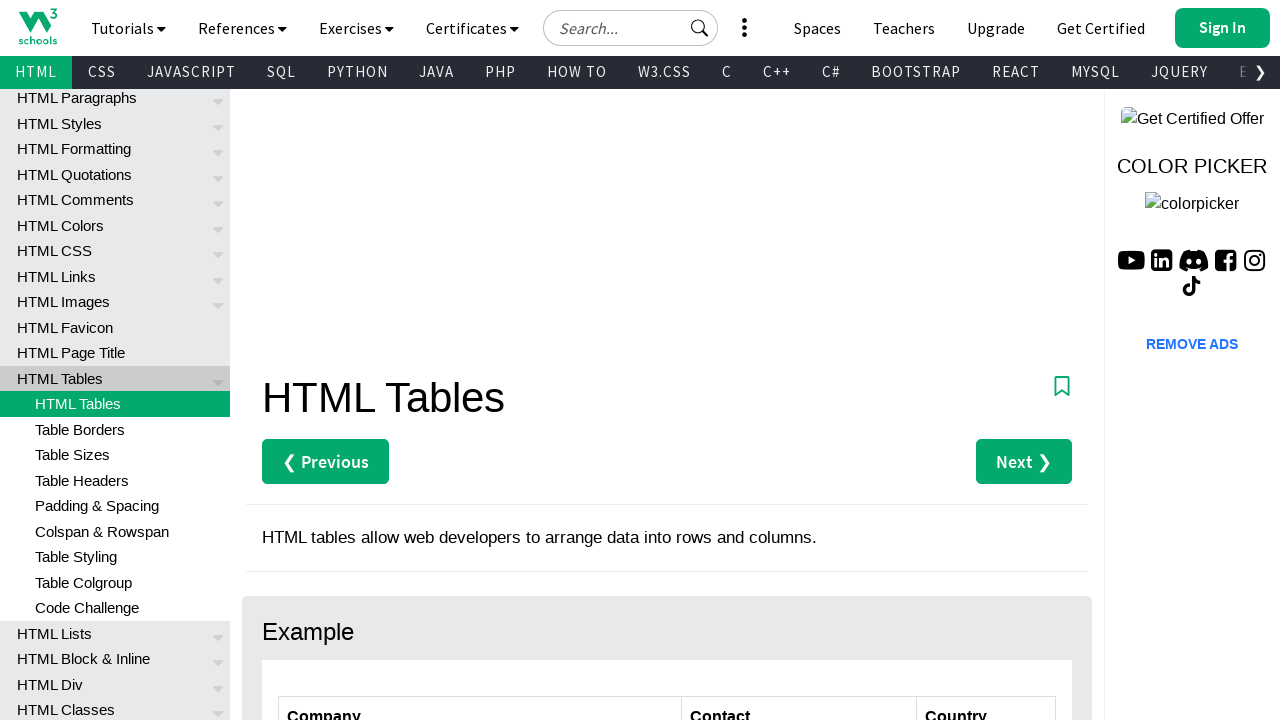

Counted table rows: 6 data rows found
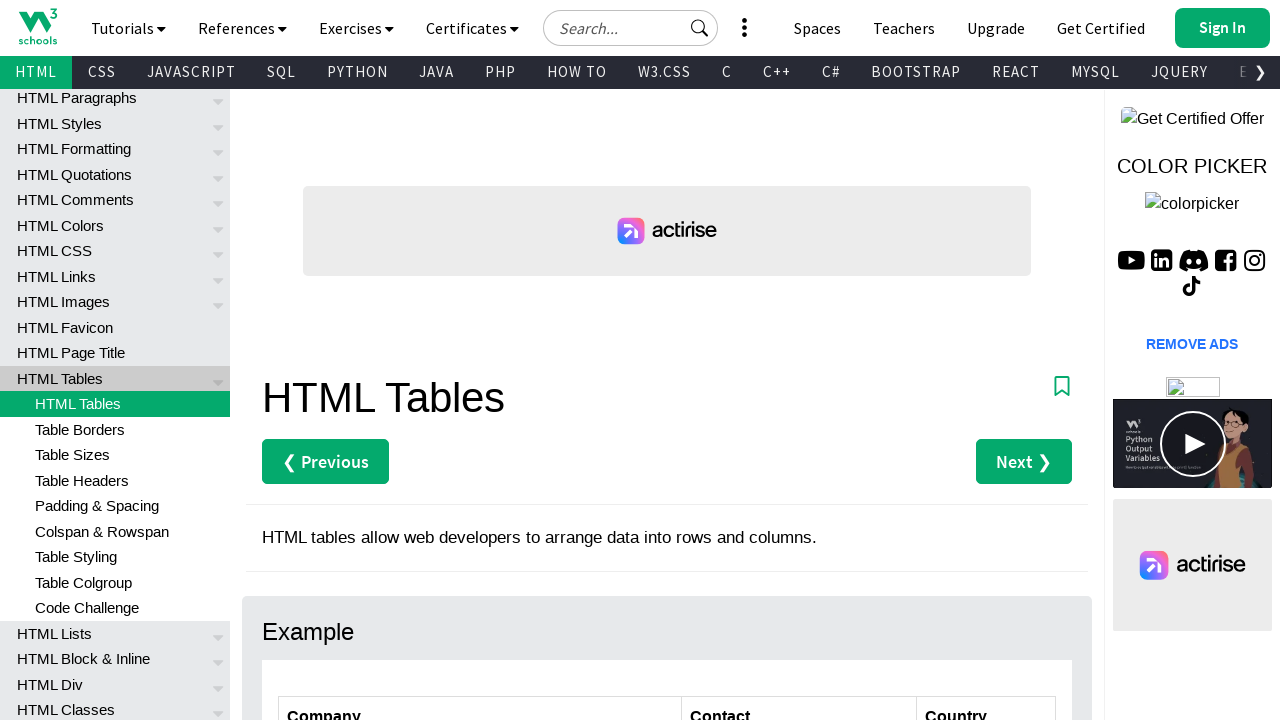

Extracted company name from row 2: Alfreds Futterkiste
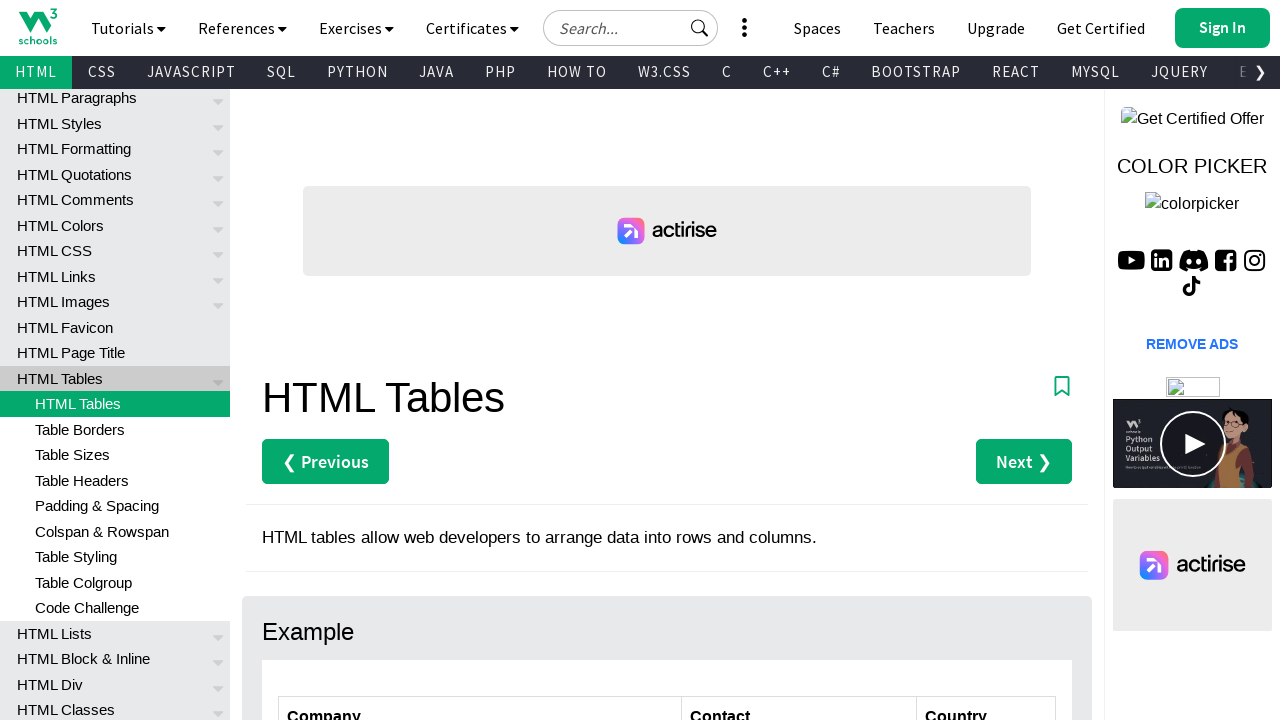

Extracted company name from row 3: Centro comercial Moctezuma
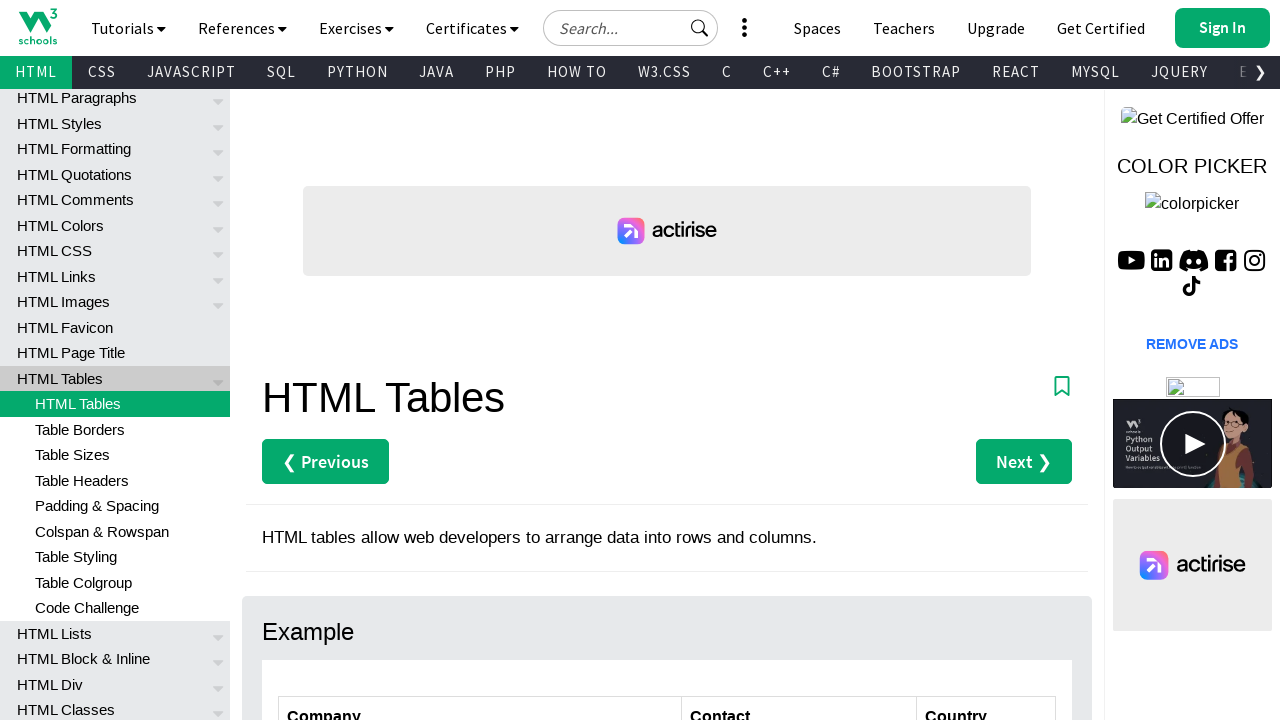

Extracted company name from row 4: Ernst Handel
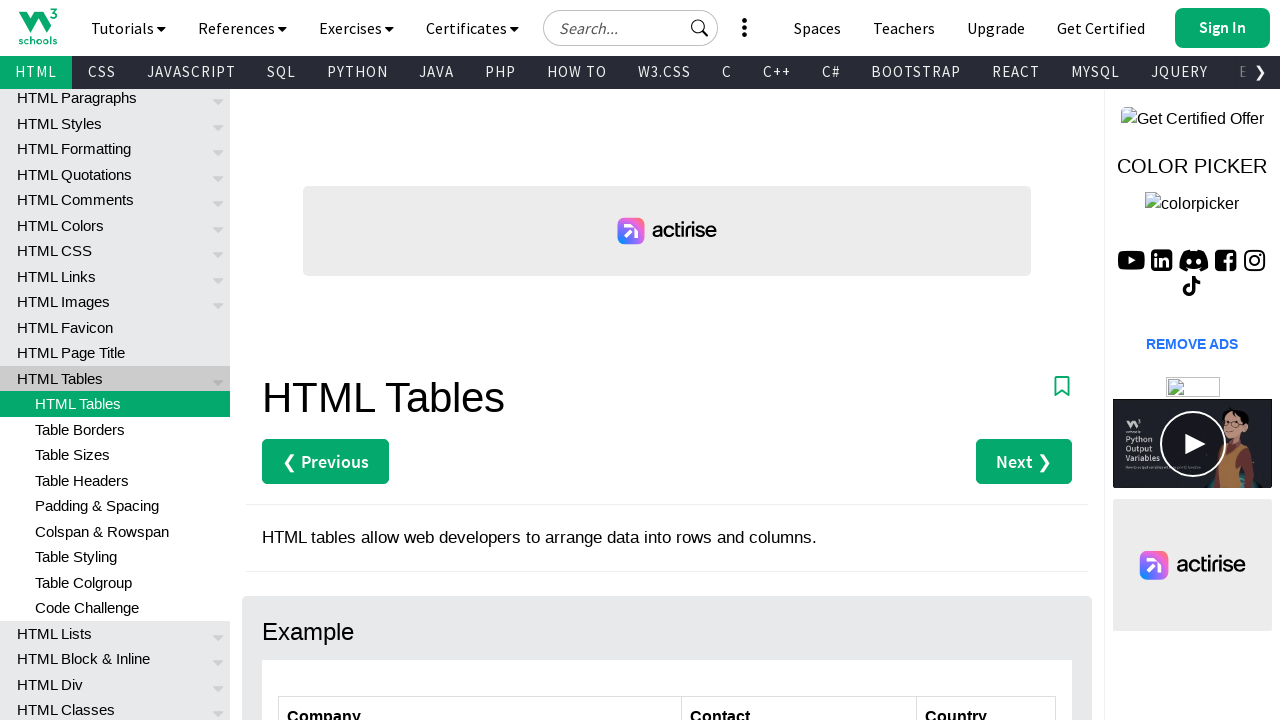

Extracted company name from row 5: Island Trading
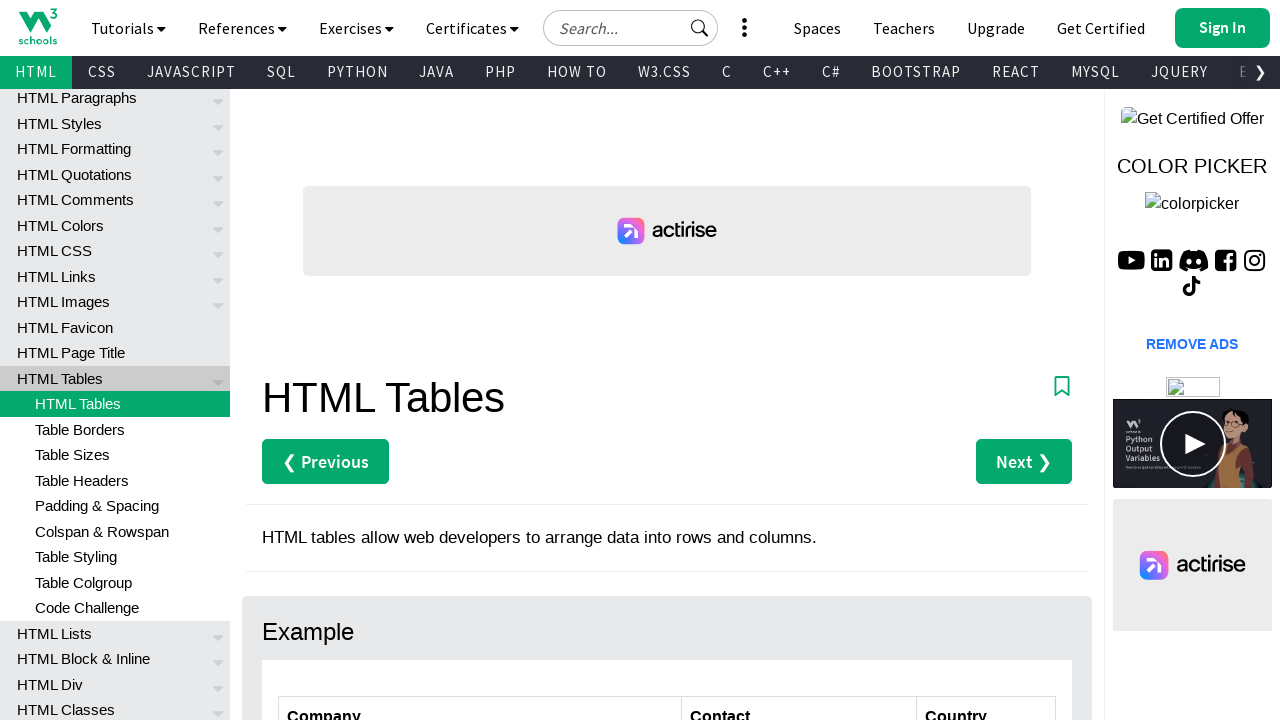

Extracted company name from row 6: Laughing Bacchus Winecellars
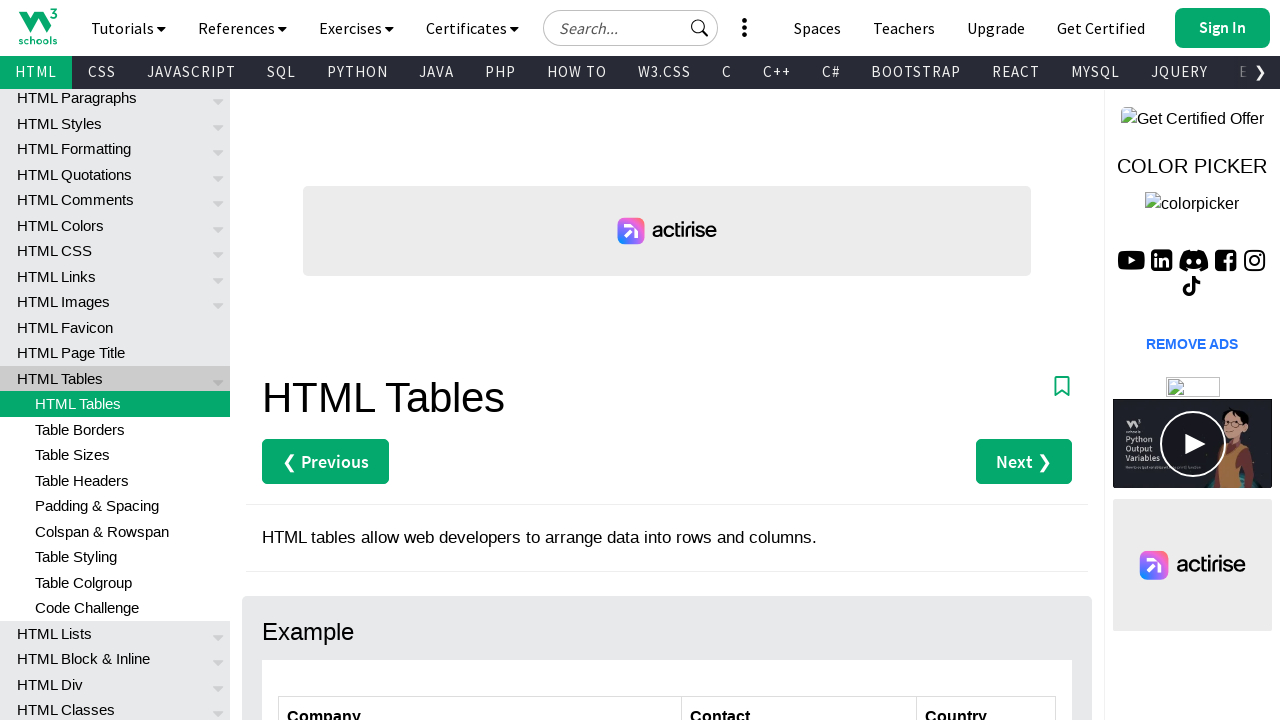

Extracted company name from row 7: Magazzini Alimentari Riuniti
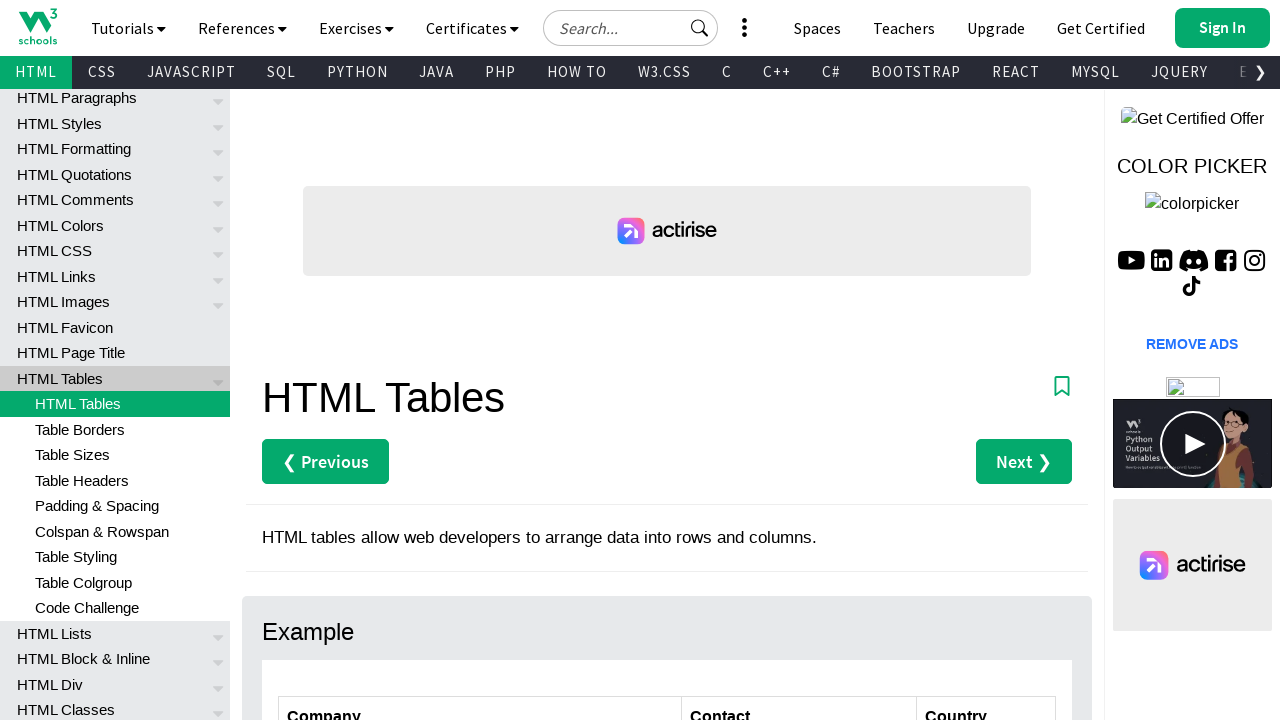

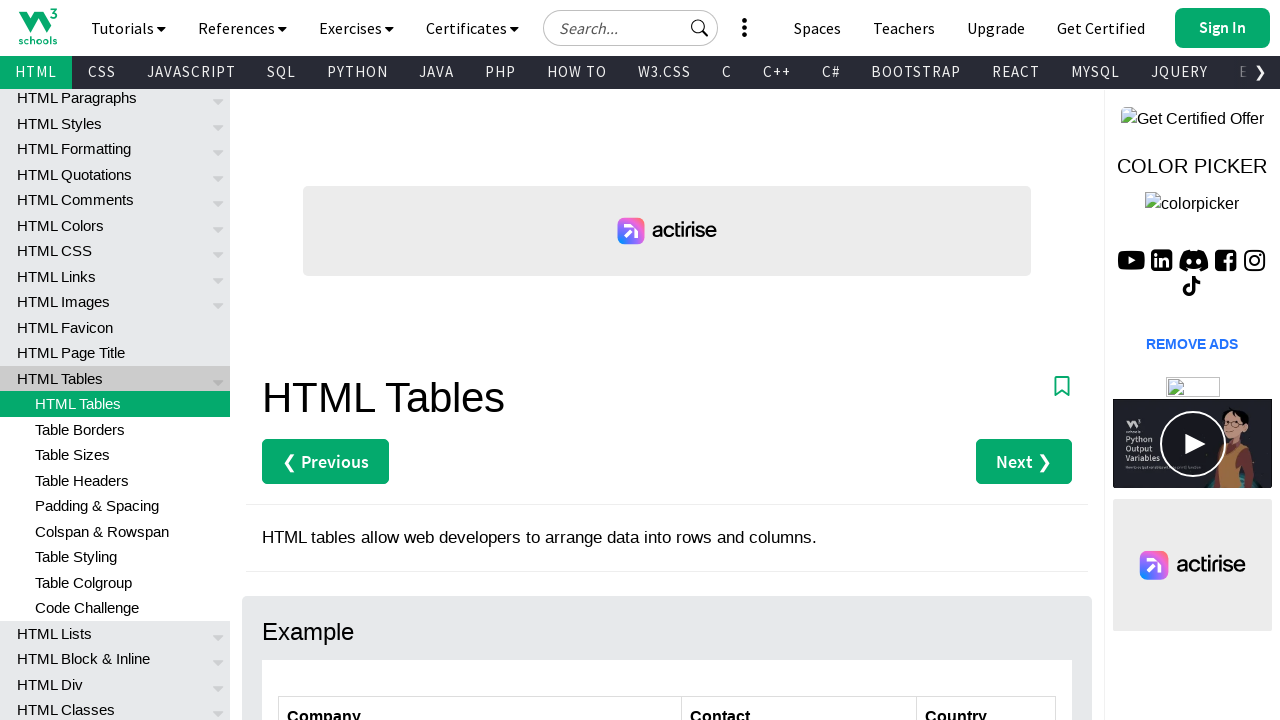